Tests the key presses functionality by entering a character, pressing backspace, and verifying the result displays "BACK_SPACE" as the detected key

Starting URL: https://the-internet.herokuapp.com/key_presses

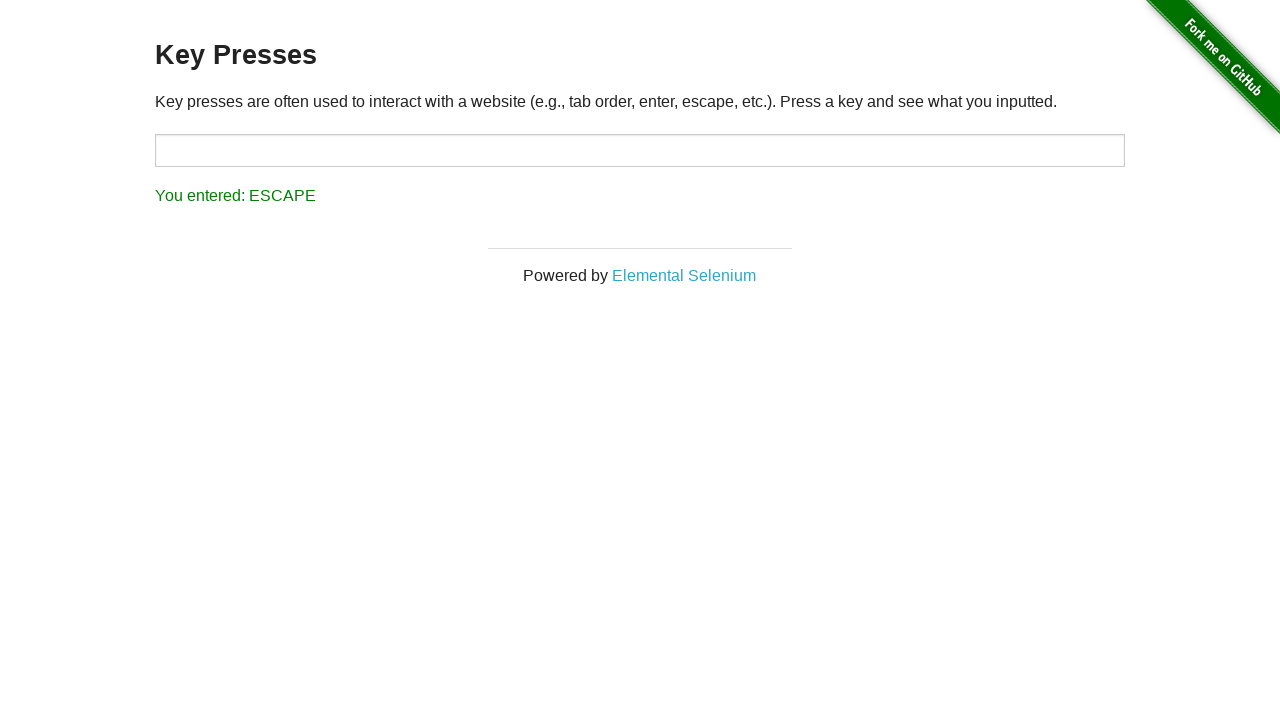

Filled input field with character 'A' on input#target
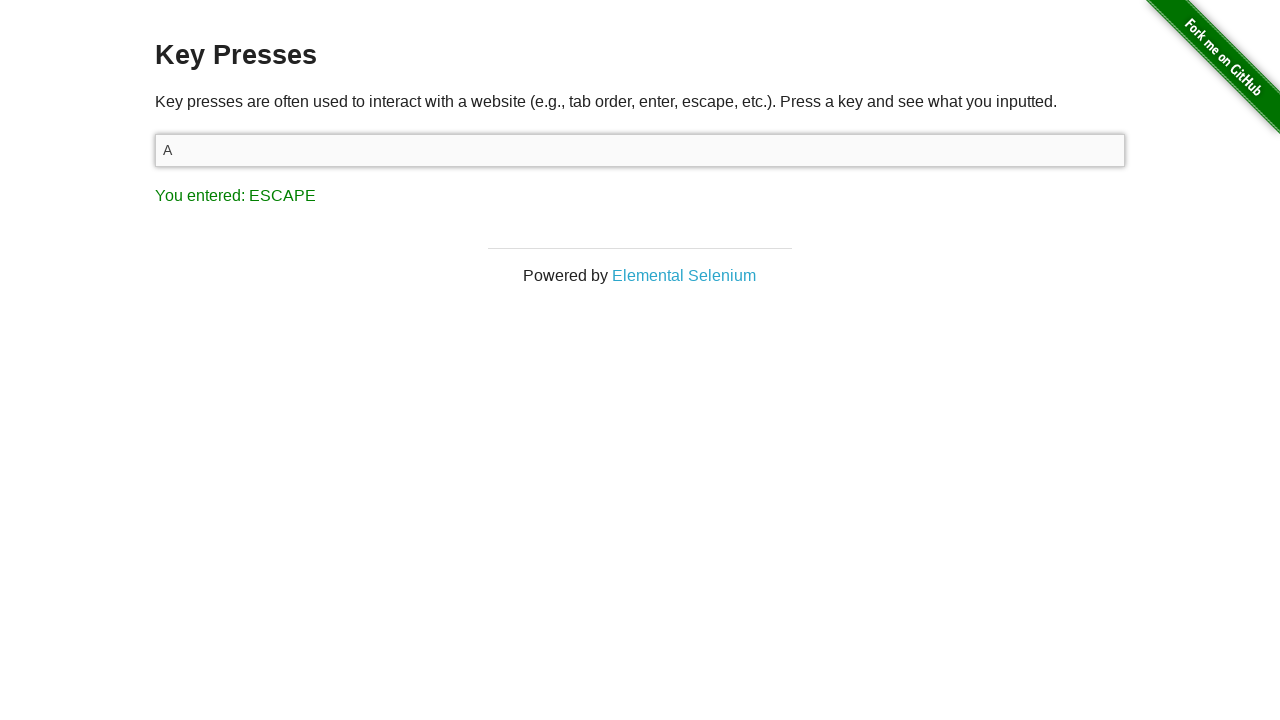

Pressed Backspace key in input field on input#target
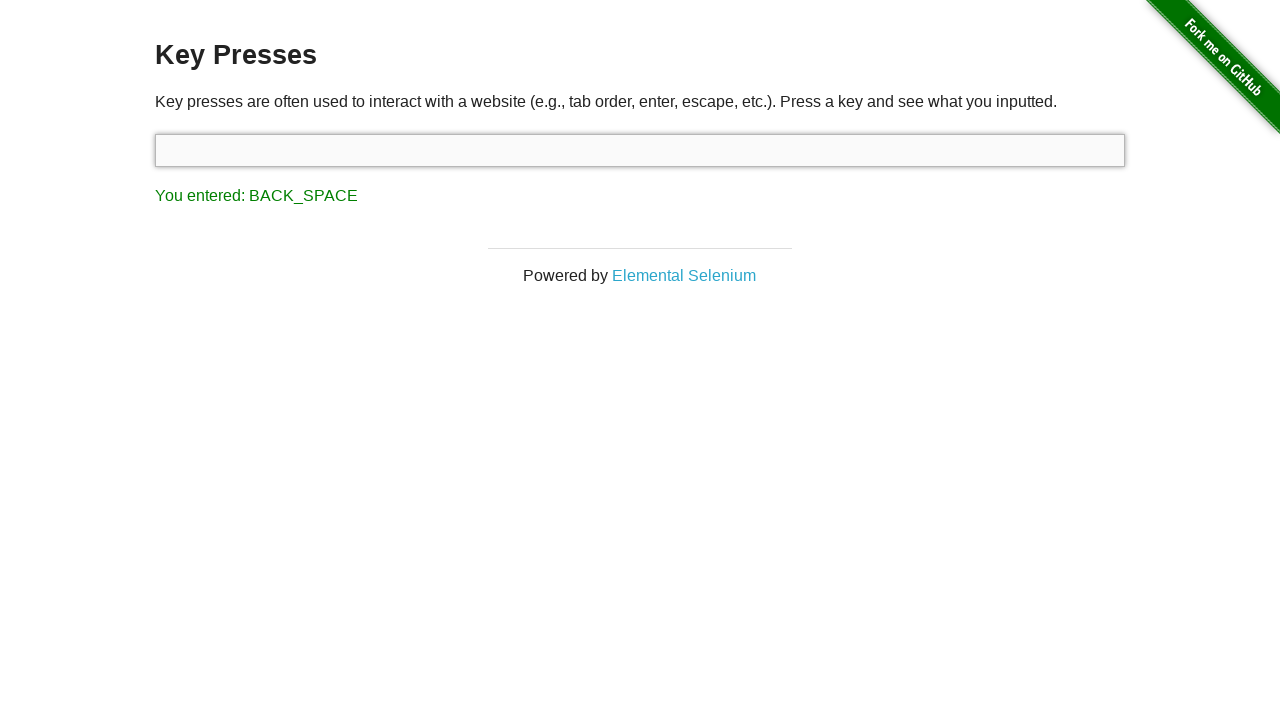

Result element loaded and visible
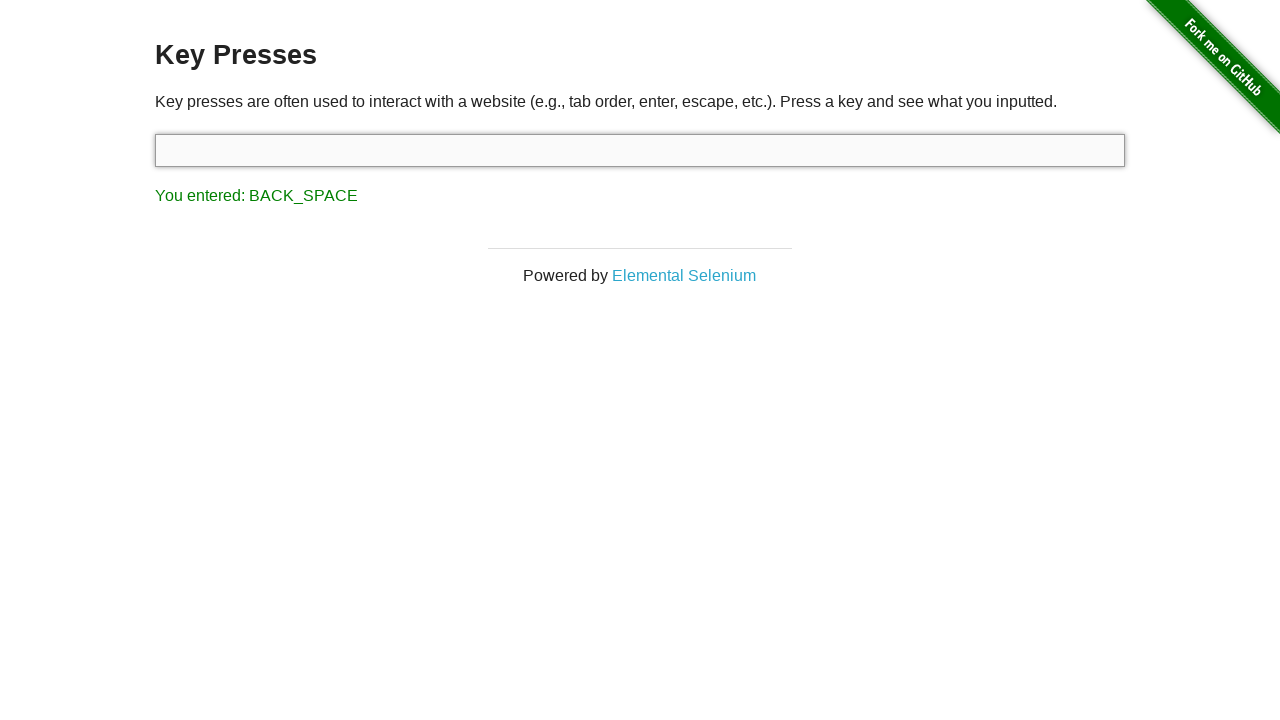

Retrieved result text content
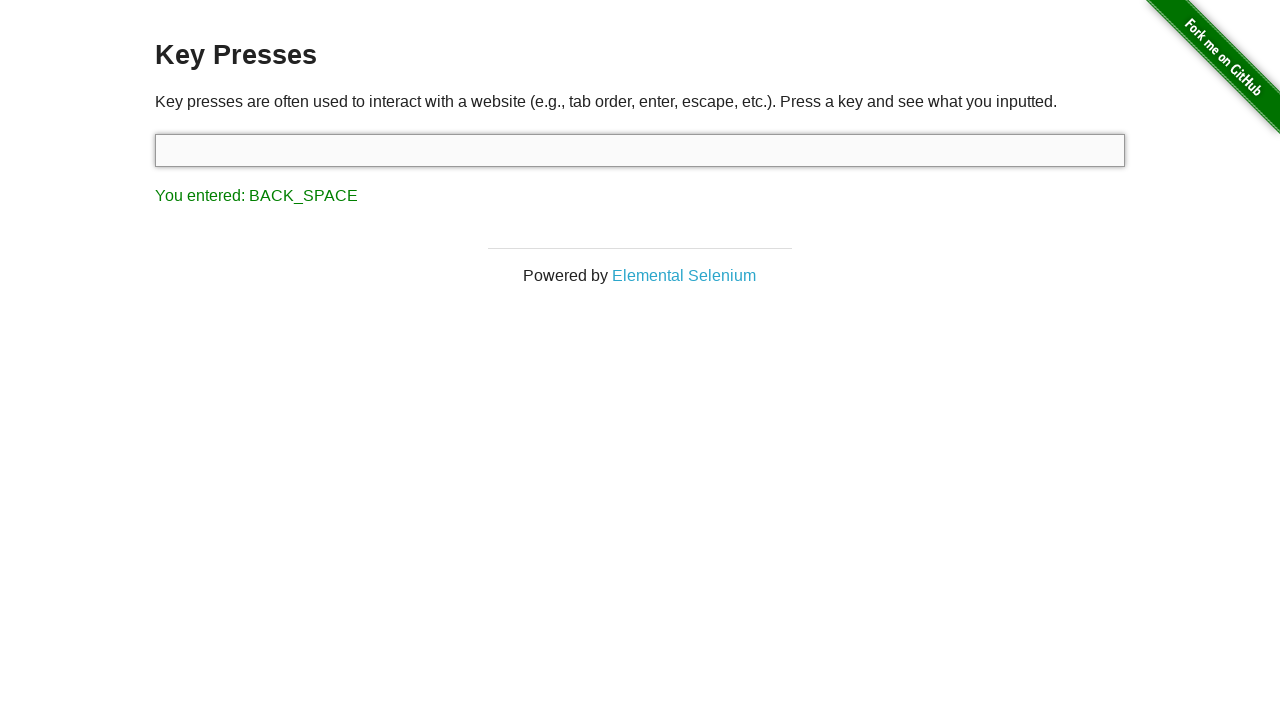

Verified 'BACK_SPACE' key was detected in result
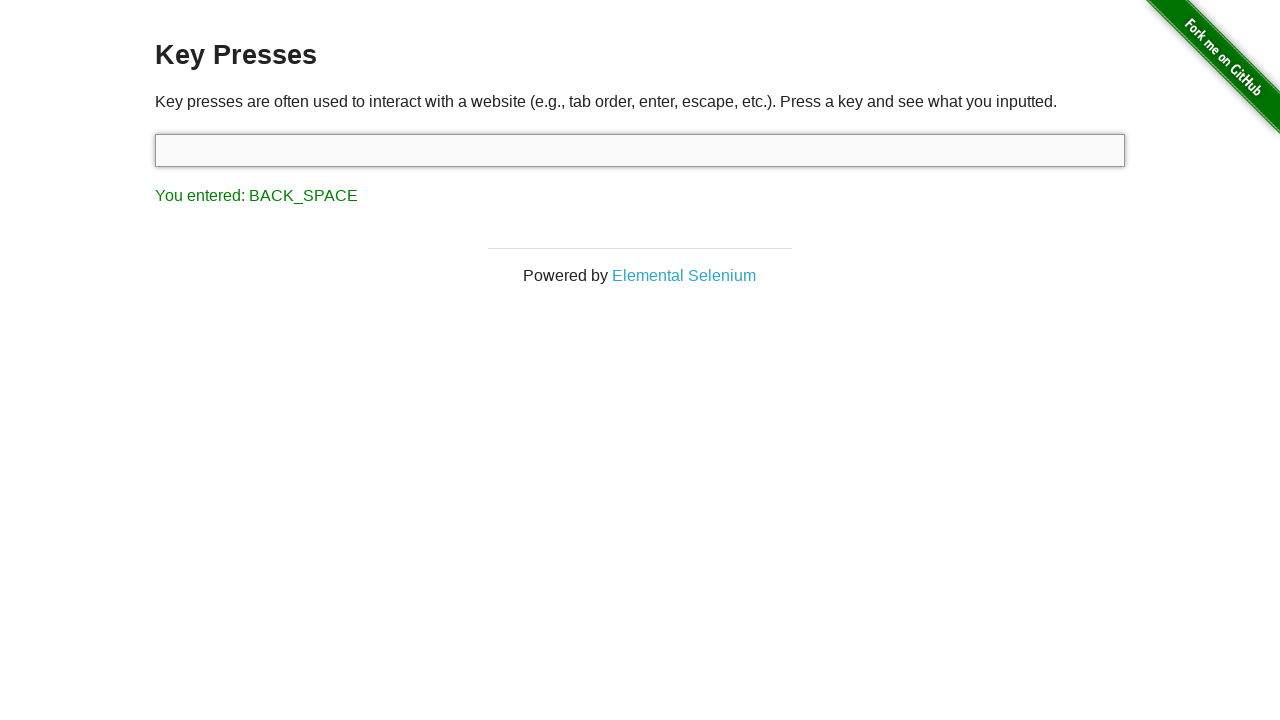

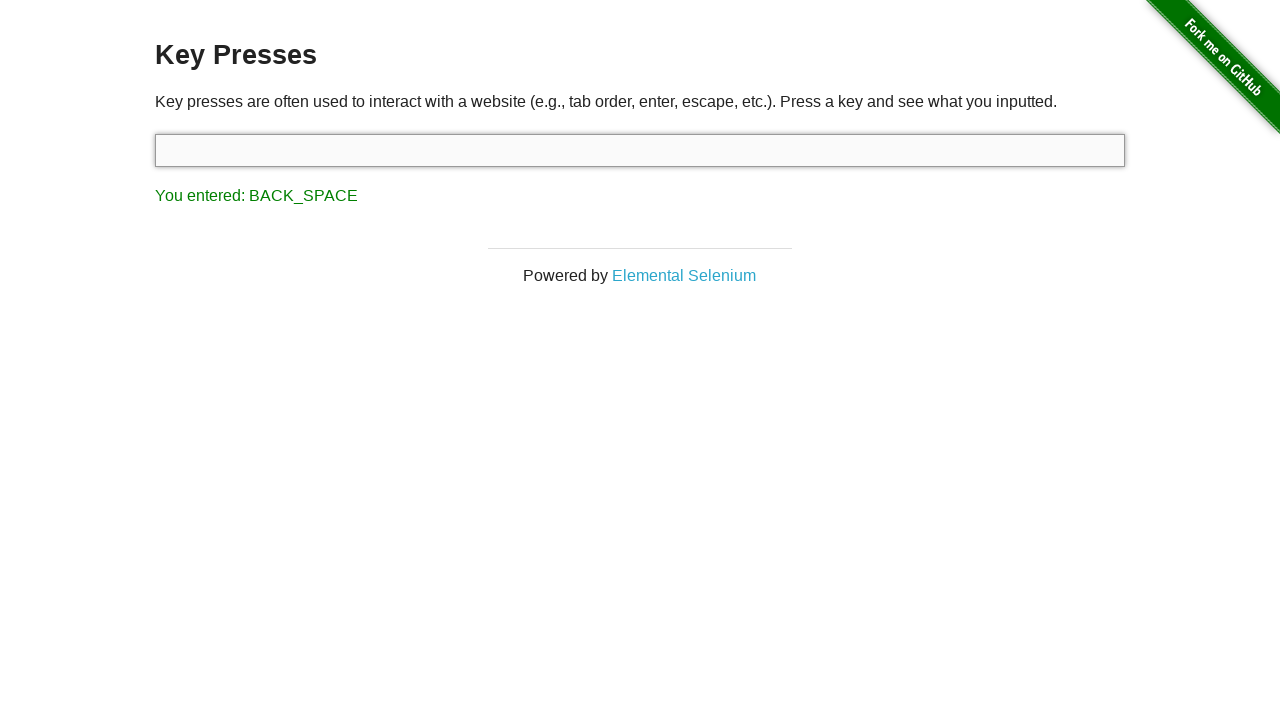